Tests dropdown selection functionality by selecting "Option 1" from a dropdown menu and validating the selection

Starting URL: https://the-internet.herokuapp.com/dropdown

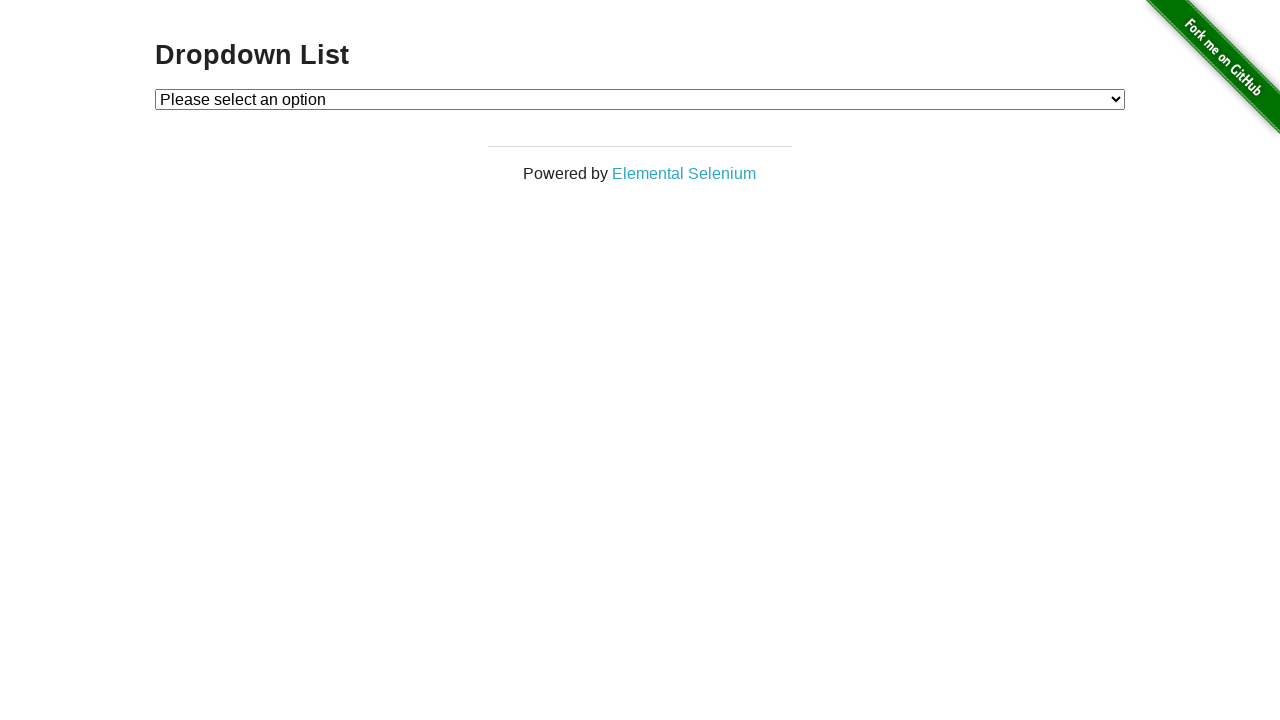

Navigated to dropdown test page
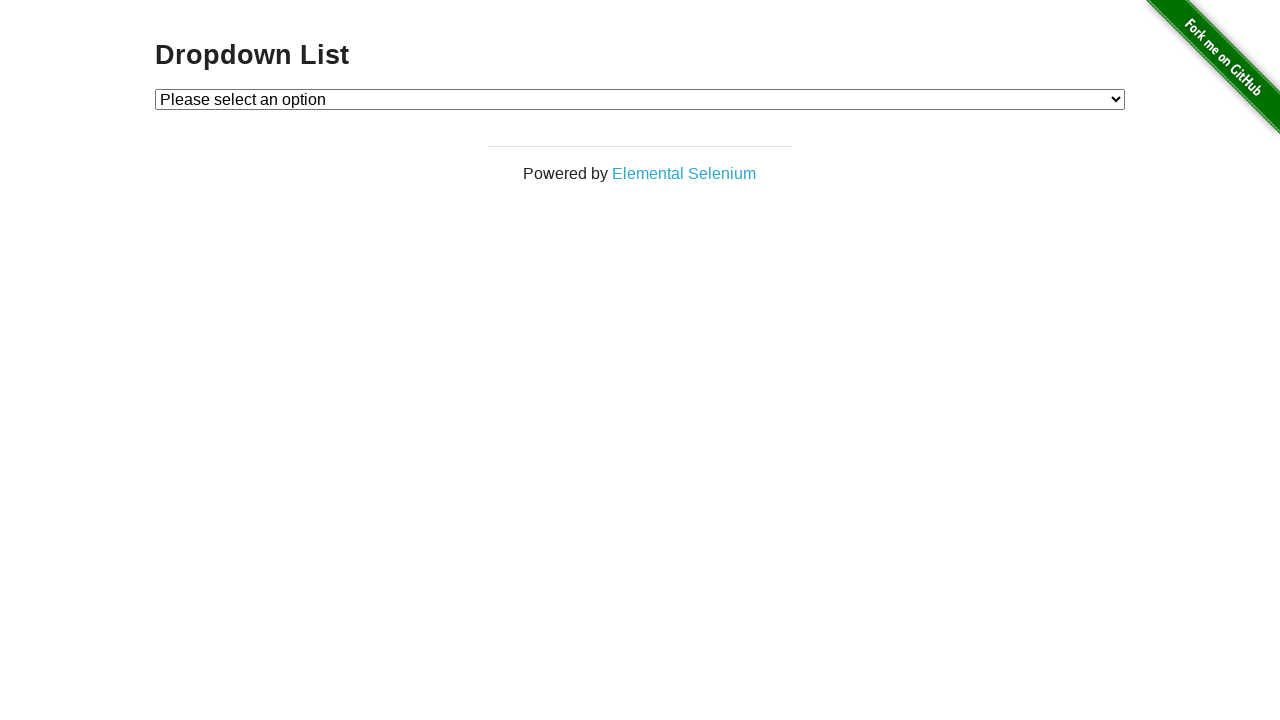

Selected 'Option 1' from the dropdown menu on #dropdown
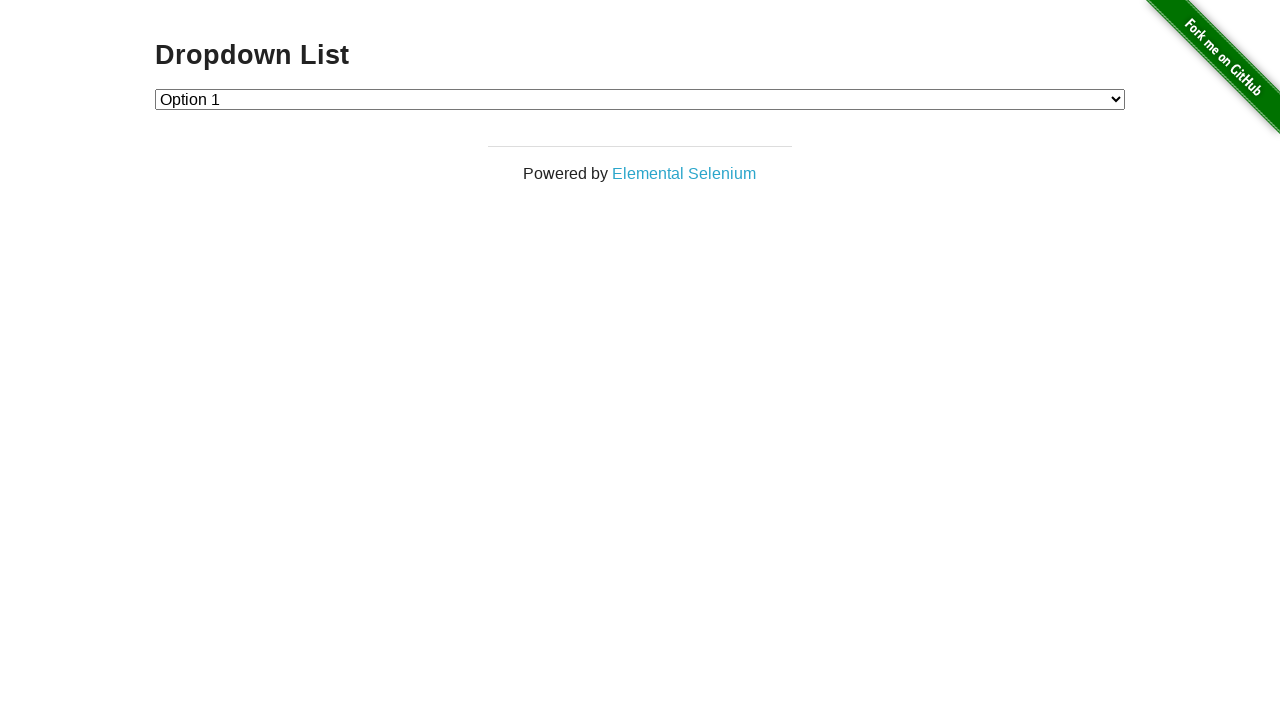

Validated that 'Option 1' is successfully selected
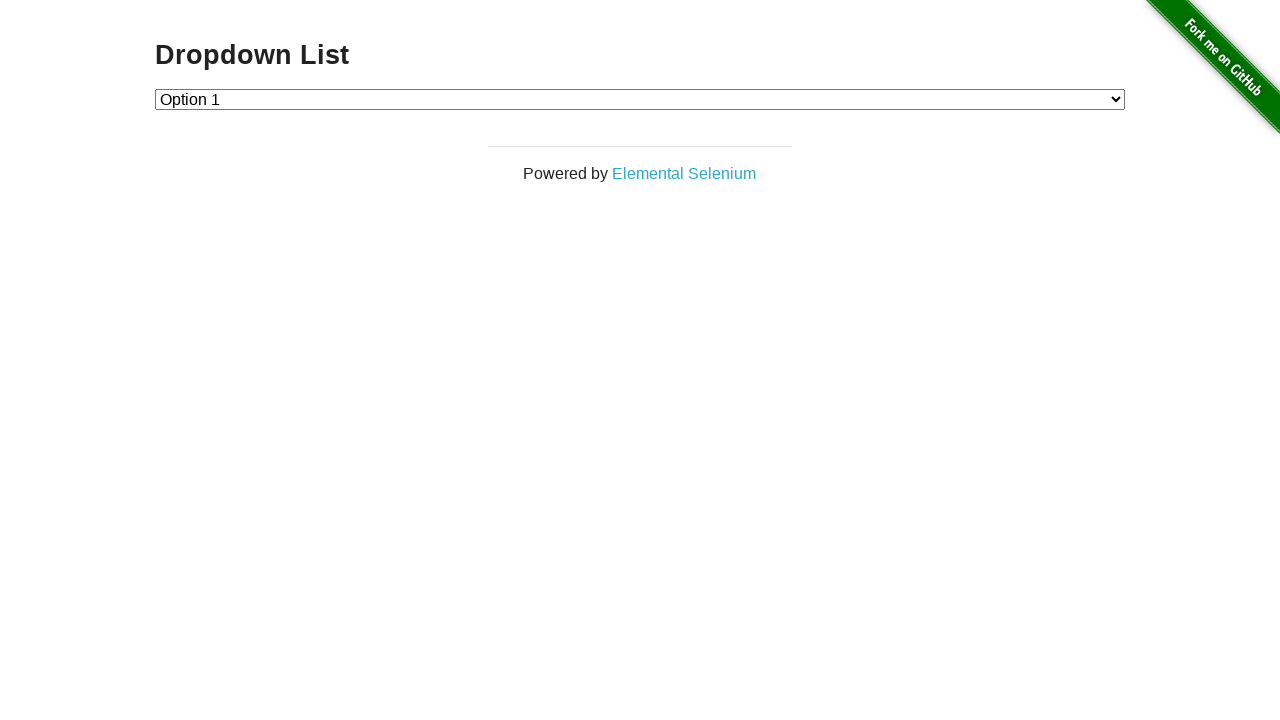

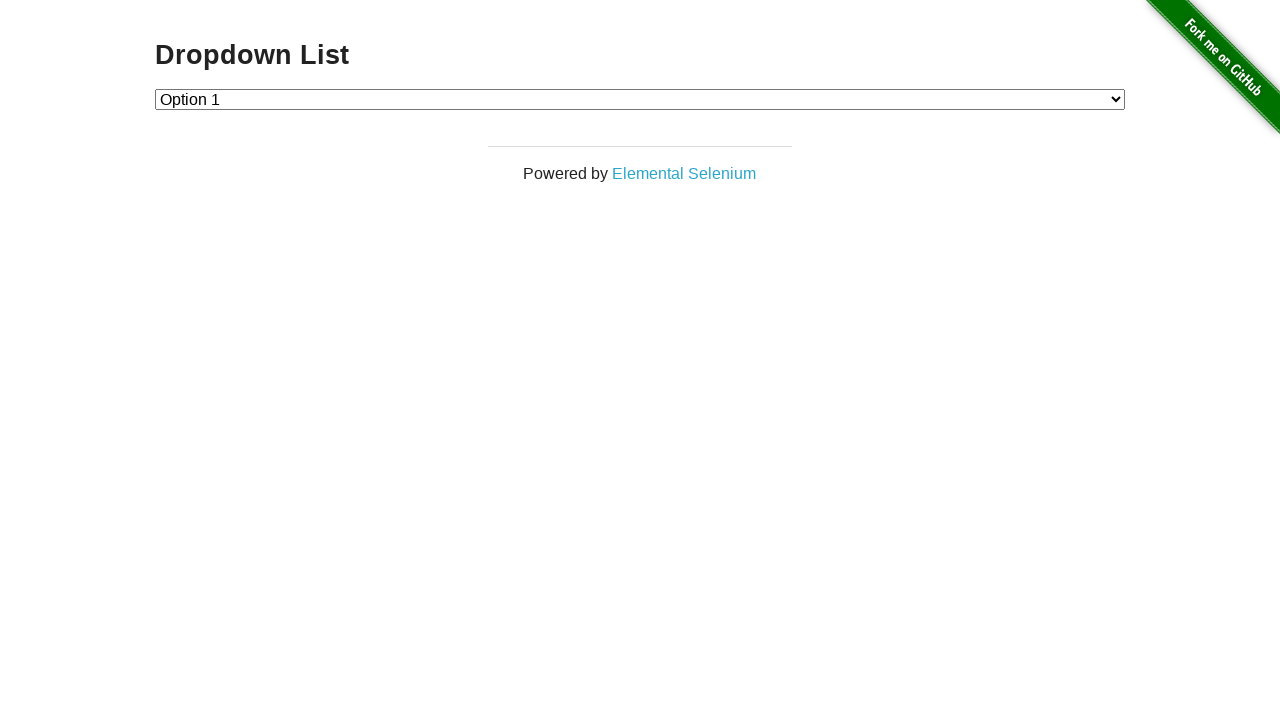